Tests autocomplete suggestion functionality by typing in a search field and selecting a country from the dropdown suggestions

Starting URL: https://rahulshettyacademy.com/AutomationPractice/

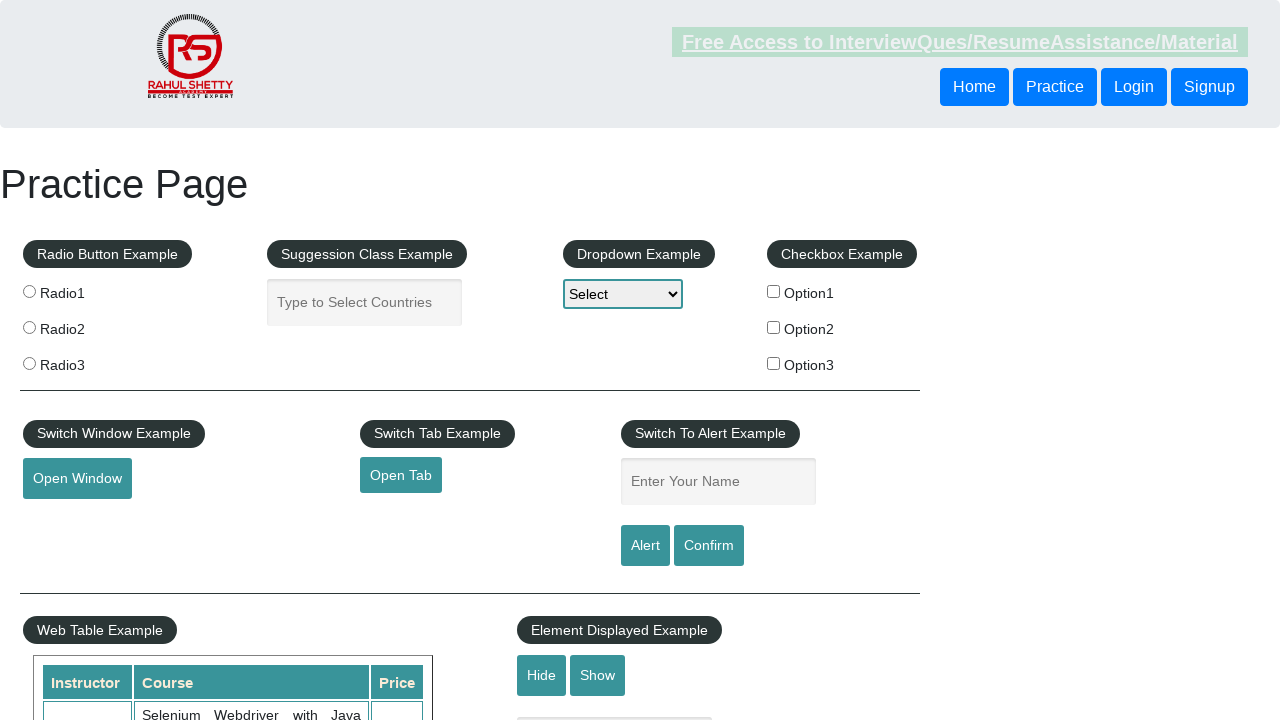

Typed 'Me' in autocomplete search field to trigger suggestions on input#autocomplete
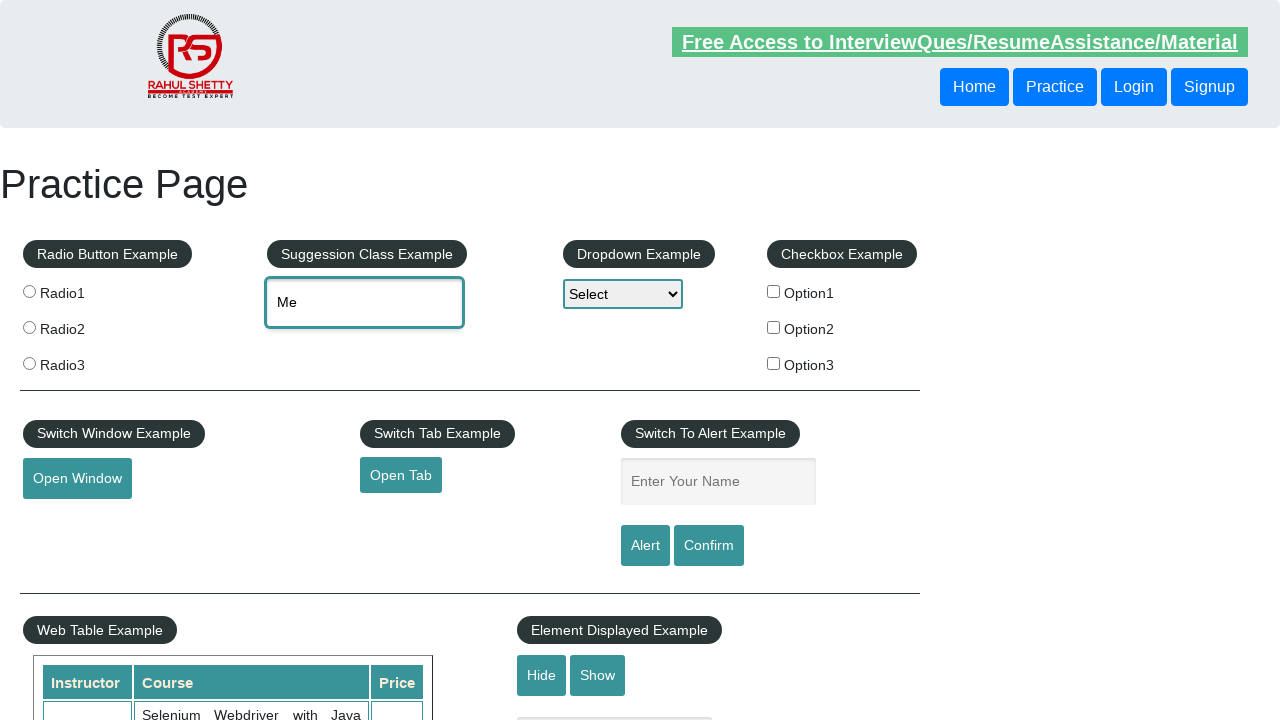

Autocomplete suggestions dropdown appeared
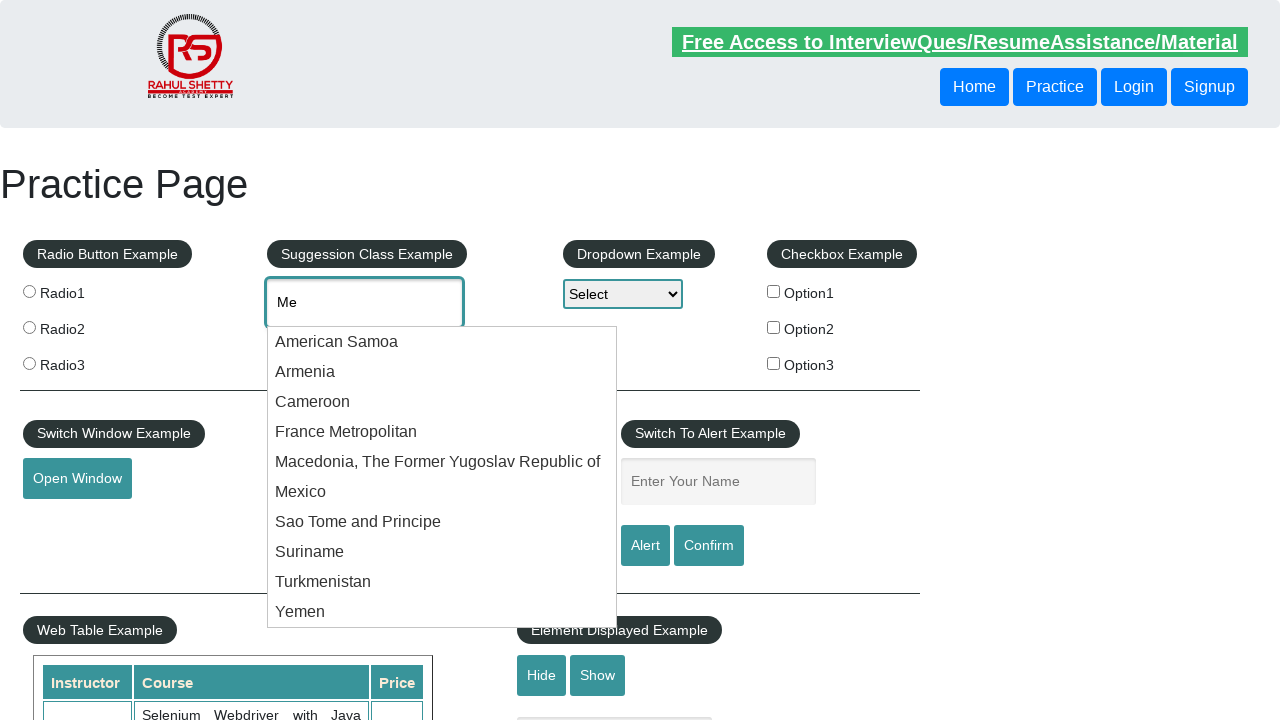

Selected 'Mexico' from autocomplete suggestions at (442, 492) on div:has-text('Mexico')
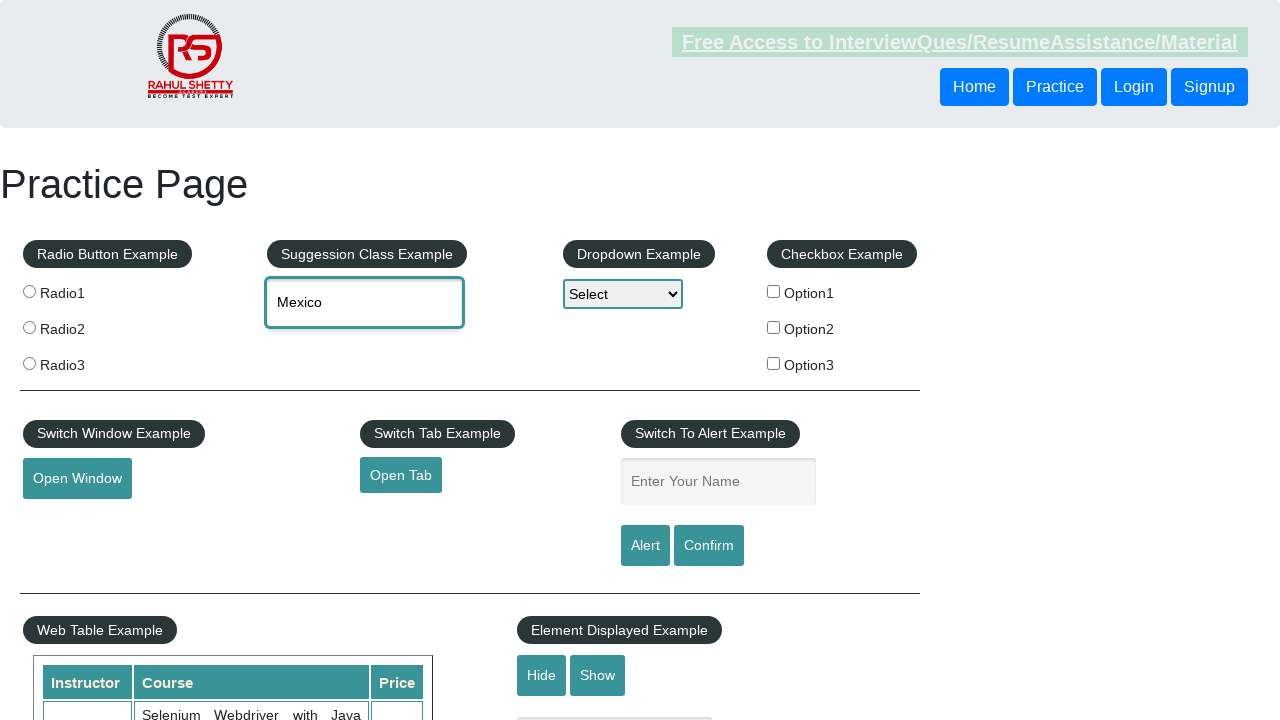

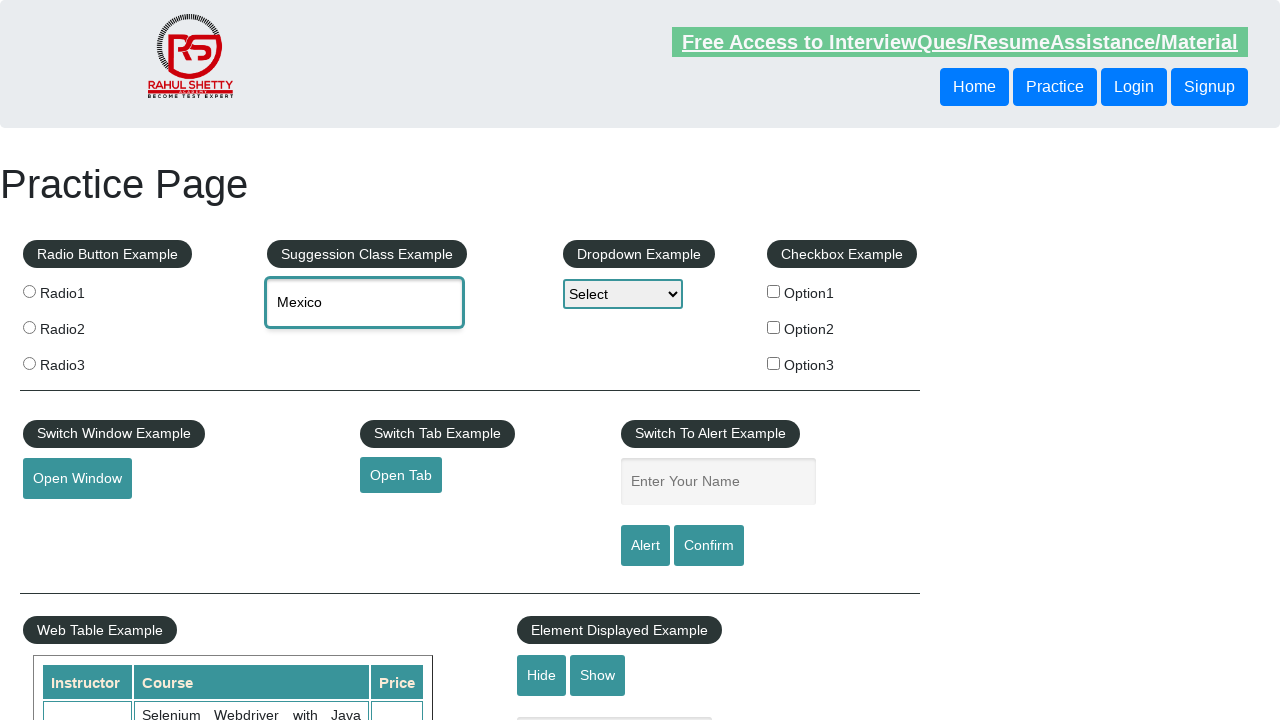